Clicks the login button using click and hold then release action

Starting URL: https://portaldev.cms.gov/portal/

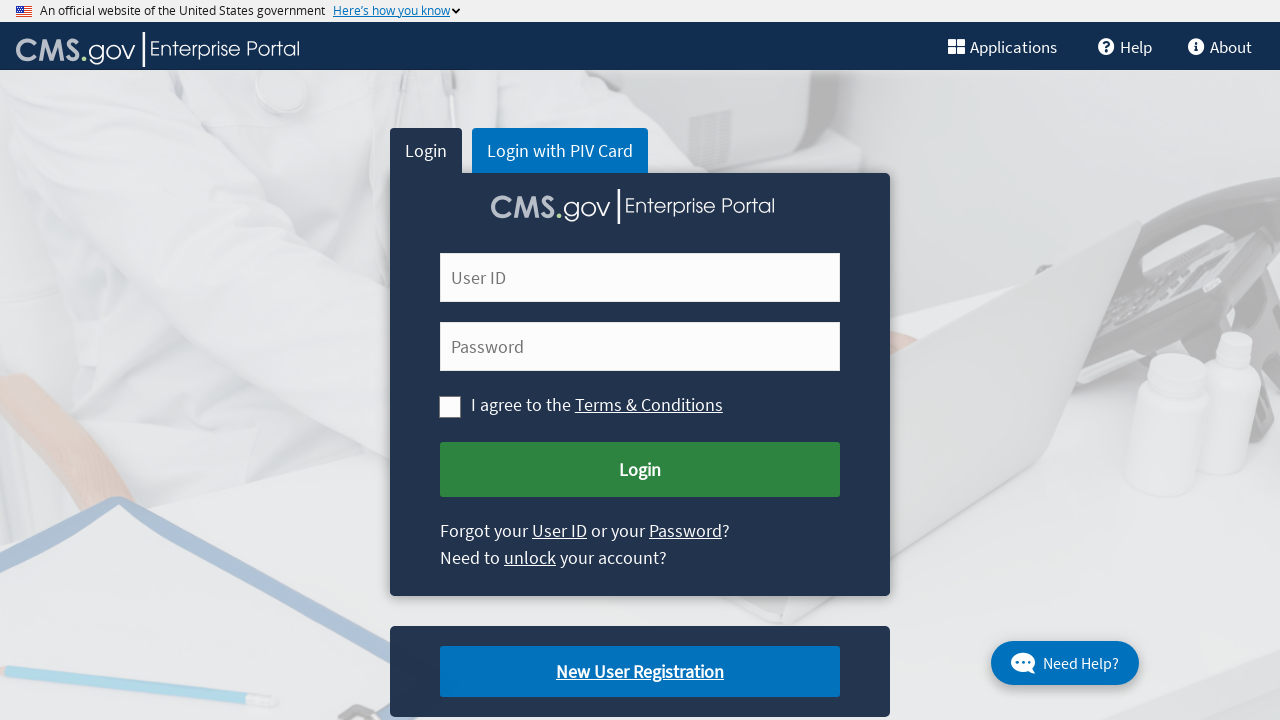

Located login button element
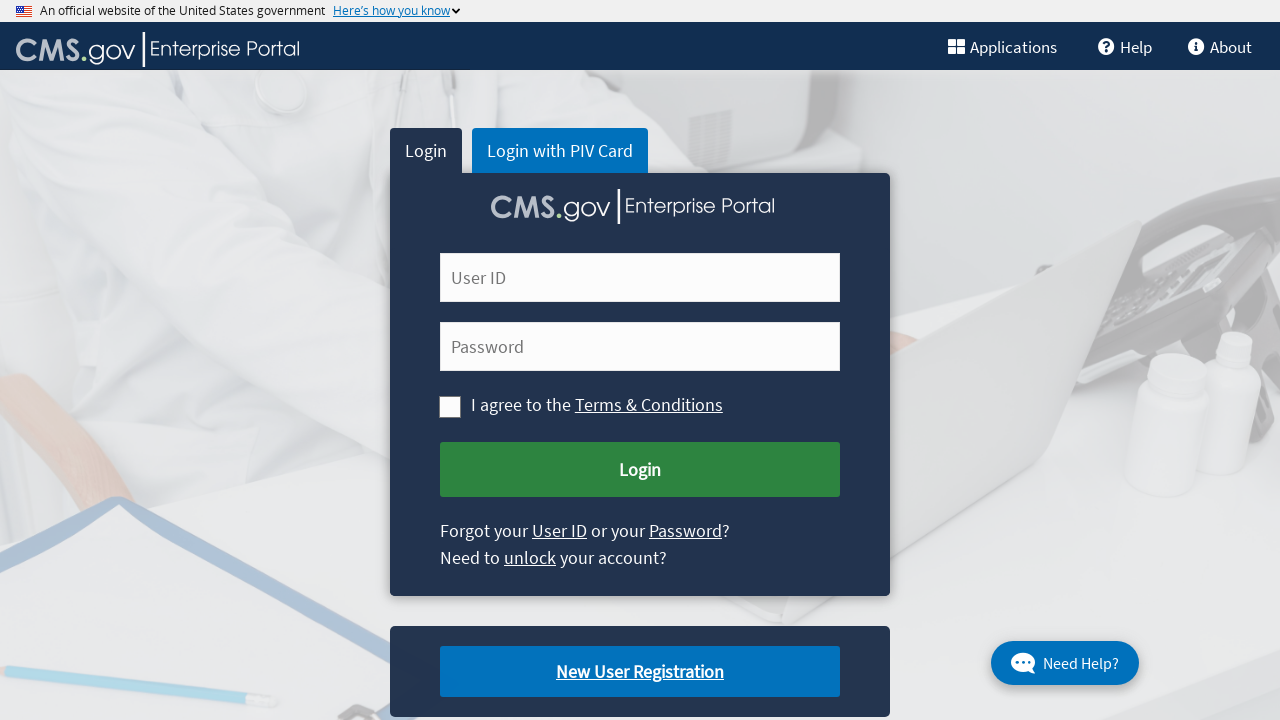

Clicked login button with 100ms delay (click and hold then release action) at (640, 470) on xpath=//button[@id='cms-login-submit']
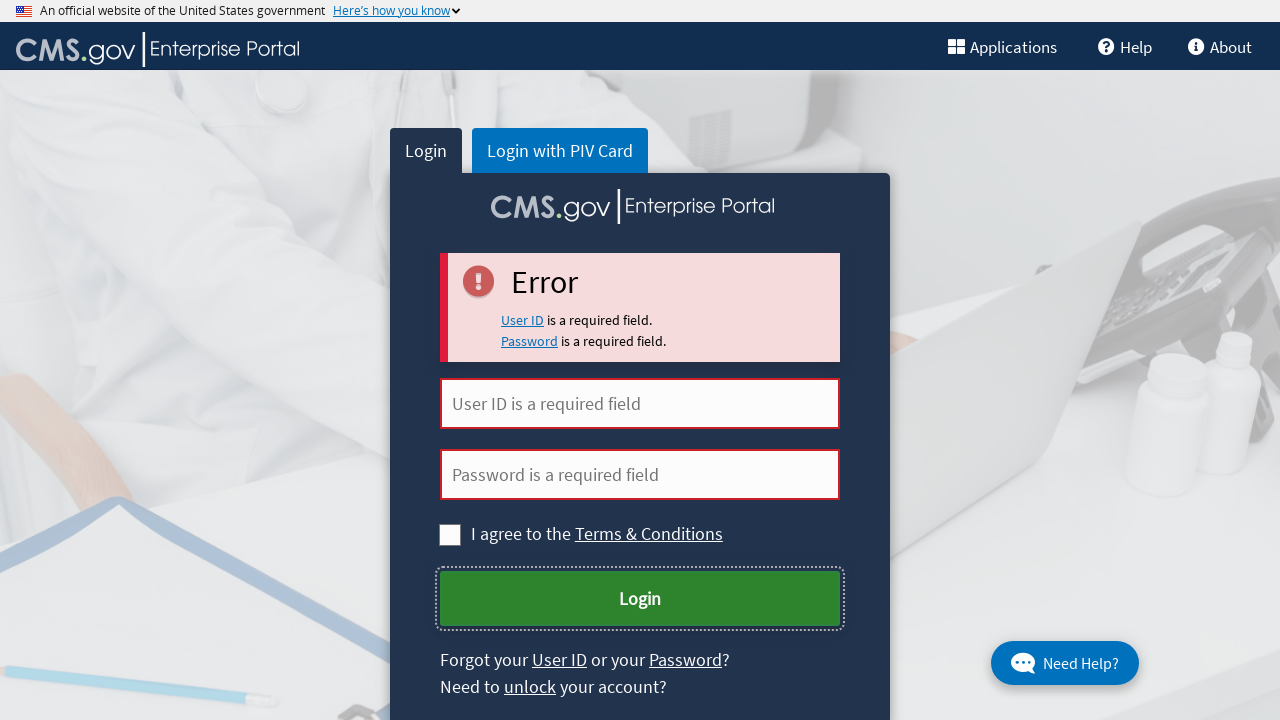

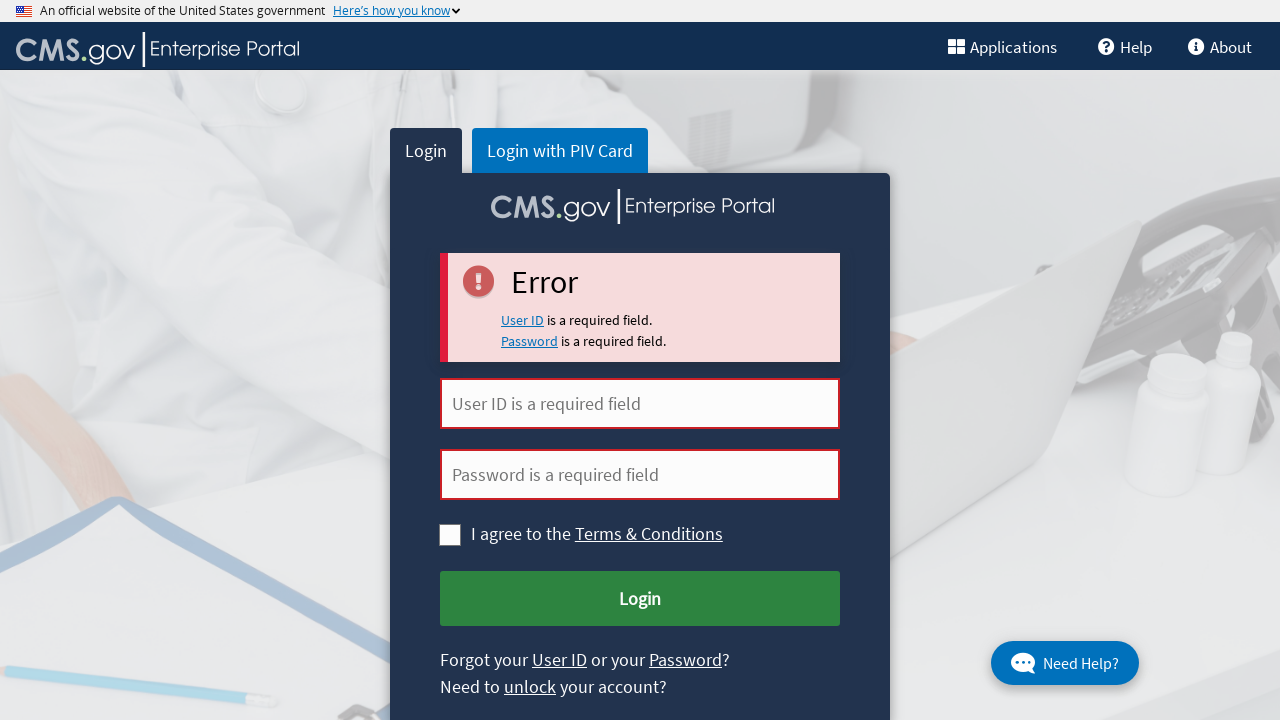